Tests selecting multiple hobby checkboxes (Cricket, Movies, Hockey) and verifies all are selected.

Starting URL: https://demo.automationtesting.in/Register.html

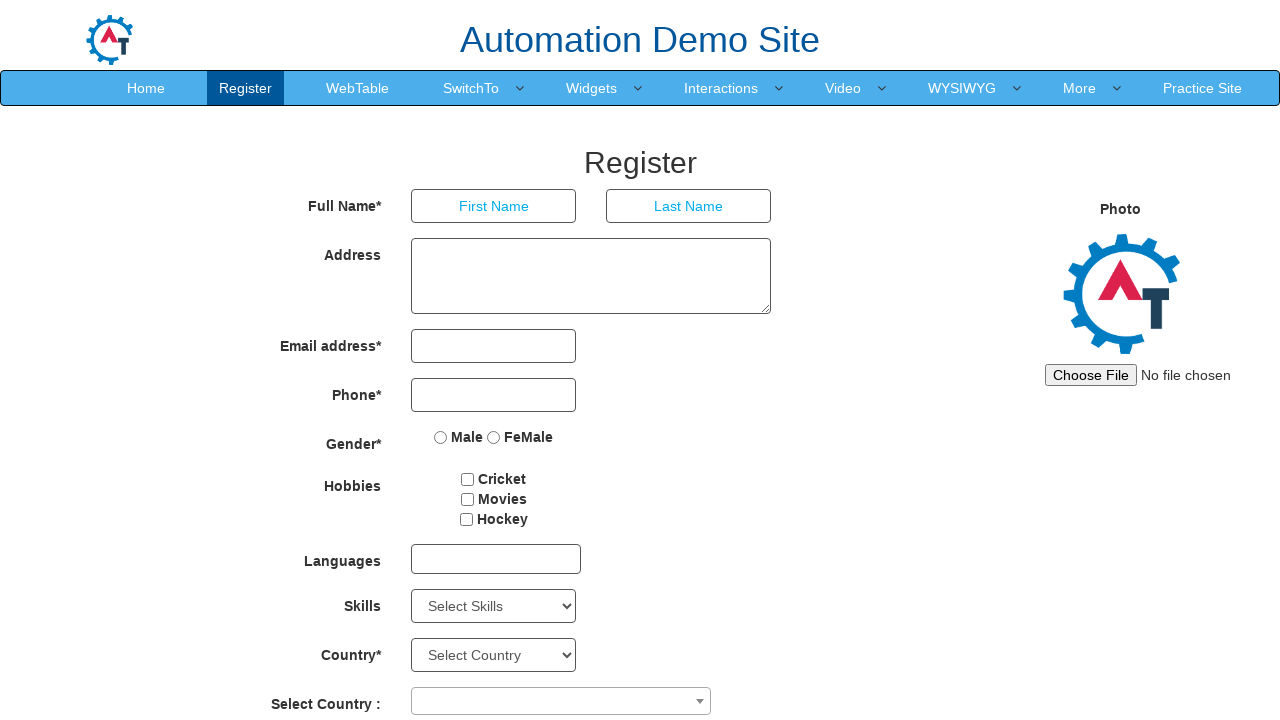

Clicked Cricket hobby checkbox at (468, 479) on input[value='Cricket']
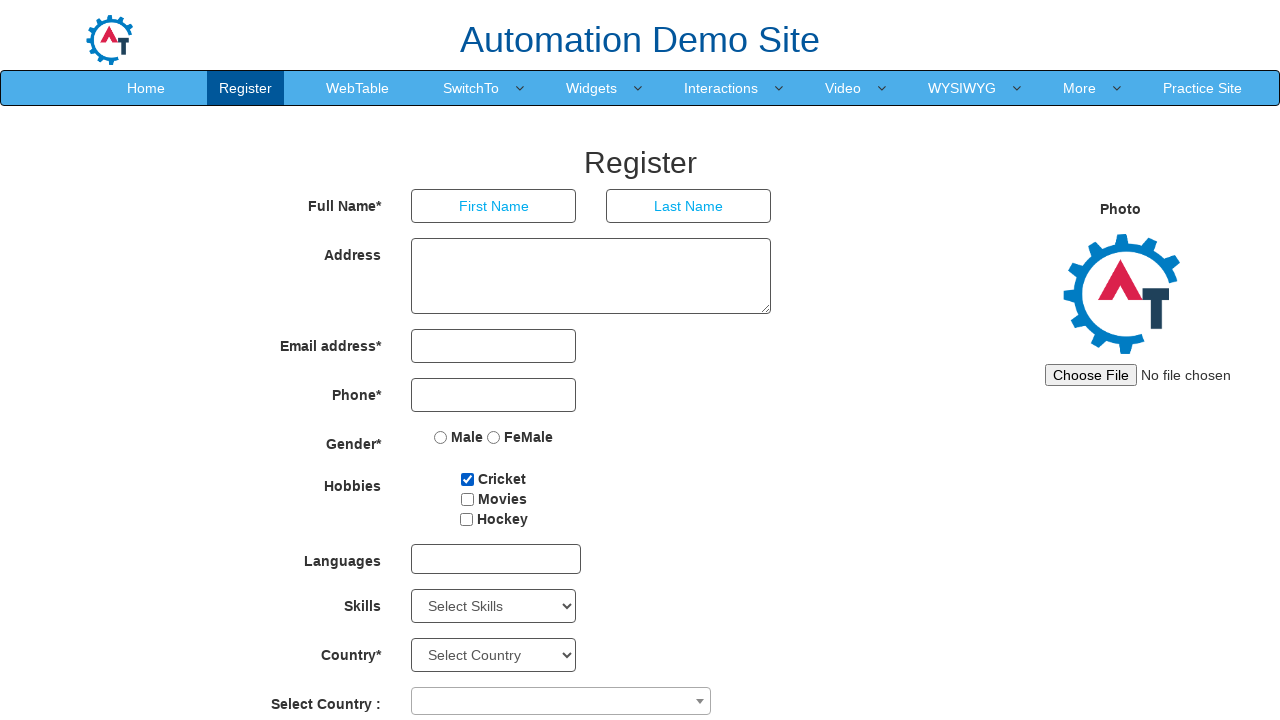

Clicked Movies hobby checkbox at (467, 499) on input[value='Movies']
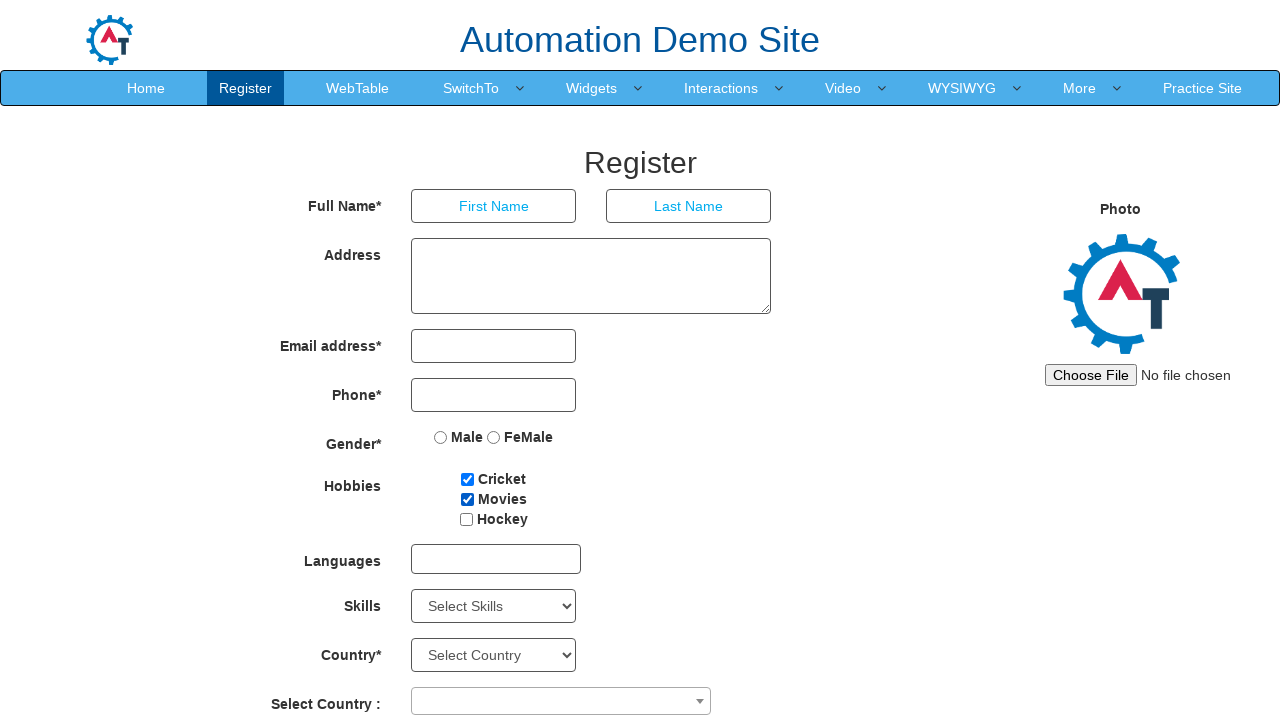

Clicked Hockey hobby checkbox at (466, 519) on input[value='Hockey']
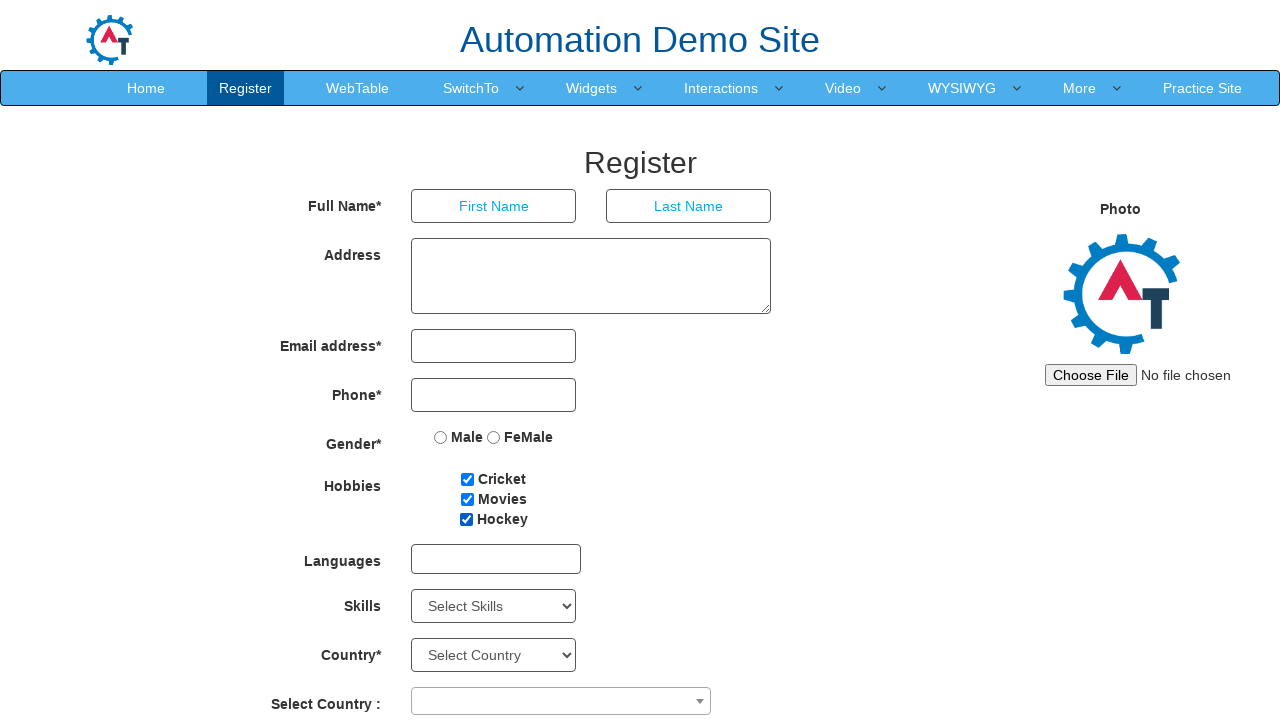

Verified Cricket hobby is selected
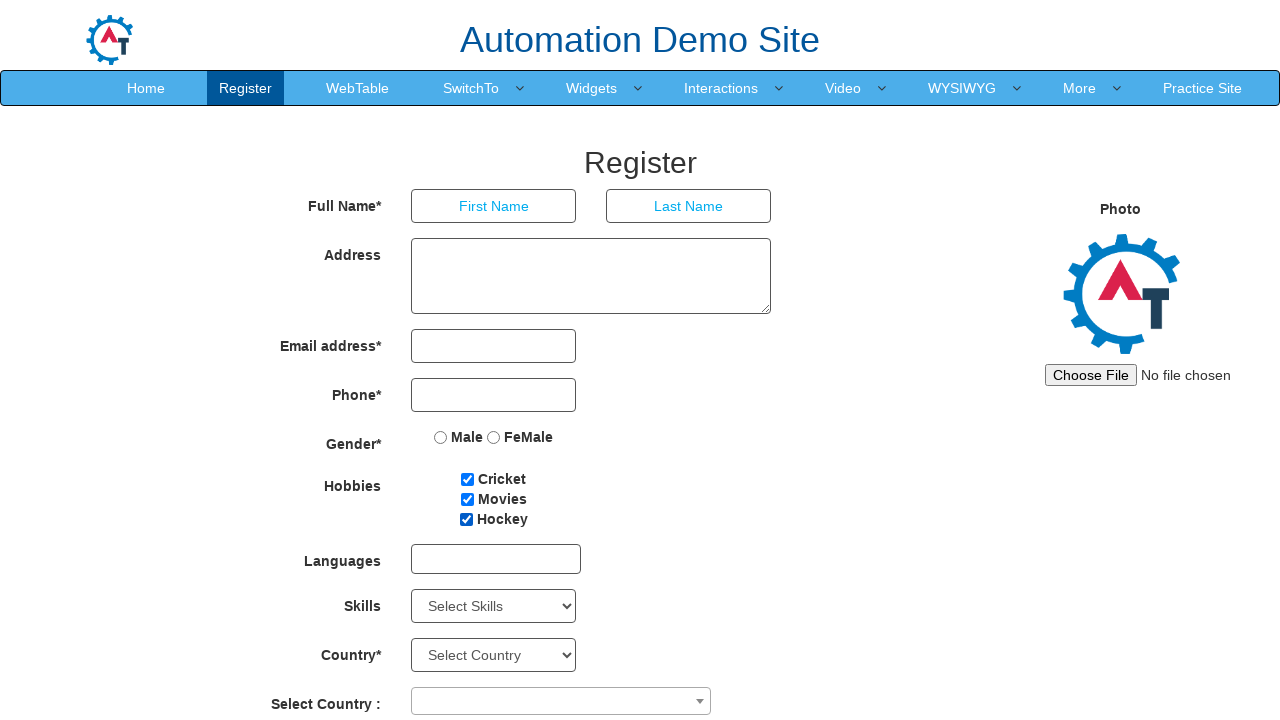

Verified Movies hobby is selected
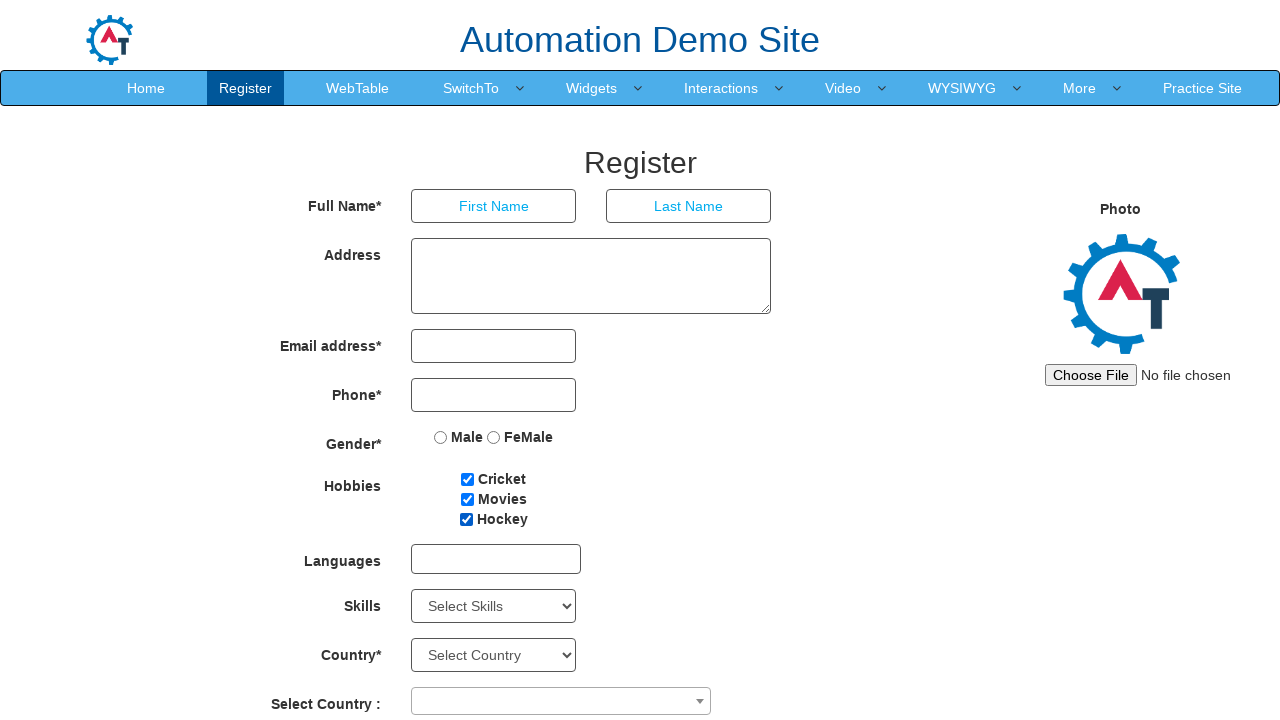

Verified Hockey hobby is selected
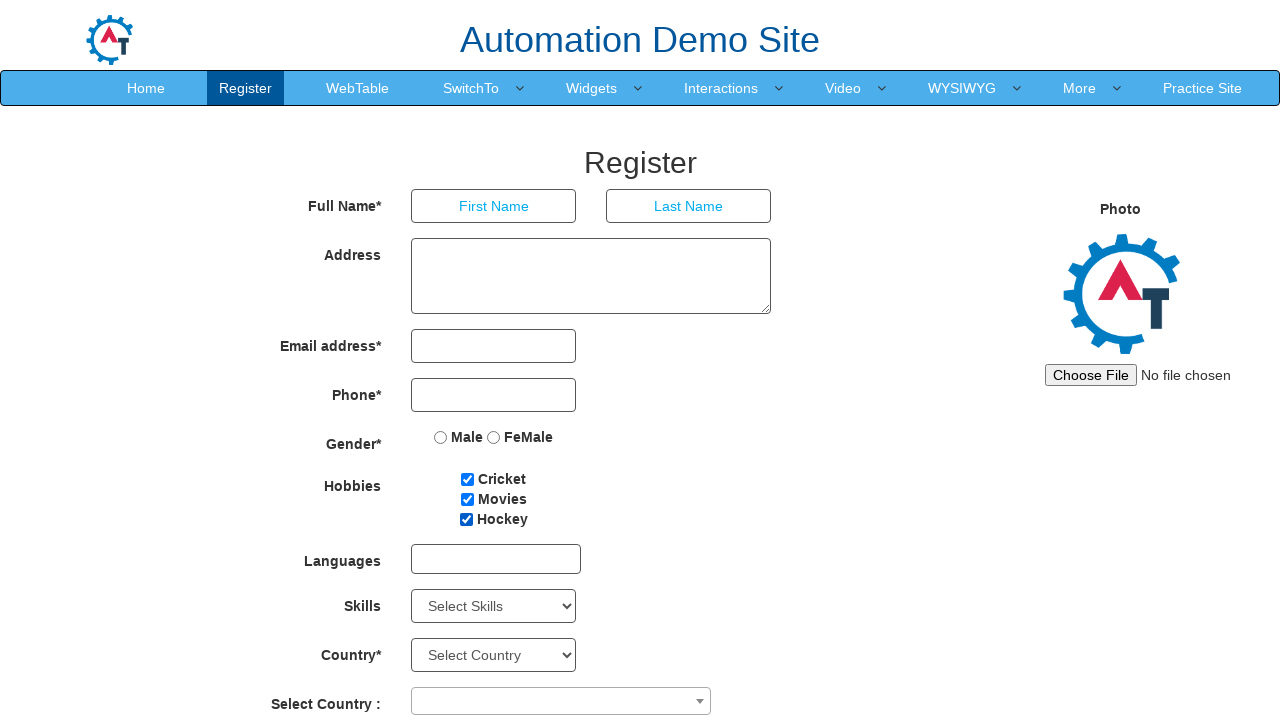

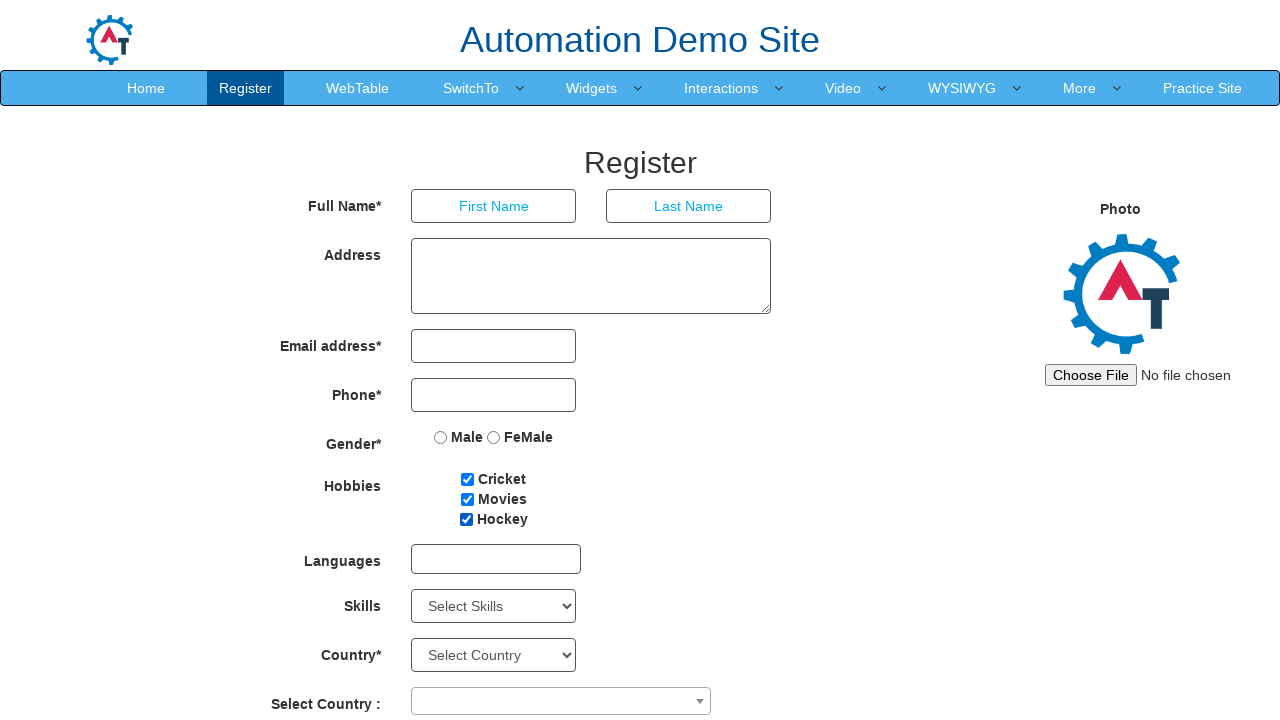